Fills partial form data and submits to verify error message for incomplete input is displayed

Starting URL: http://www.99-bottles-of-beer.net/submitnewlanguage.html

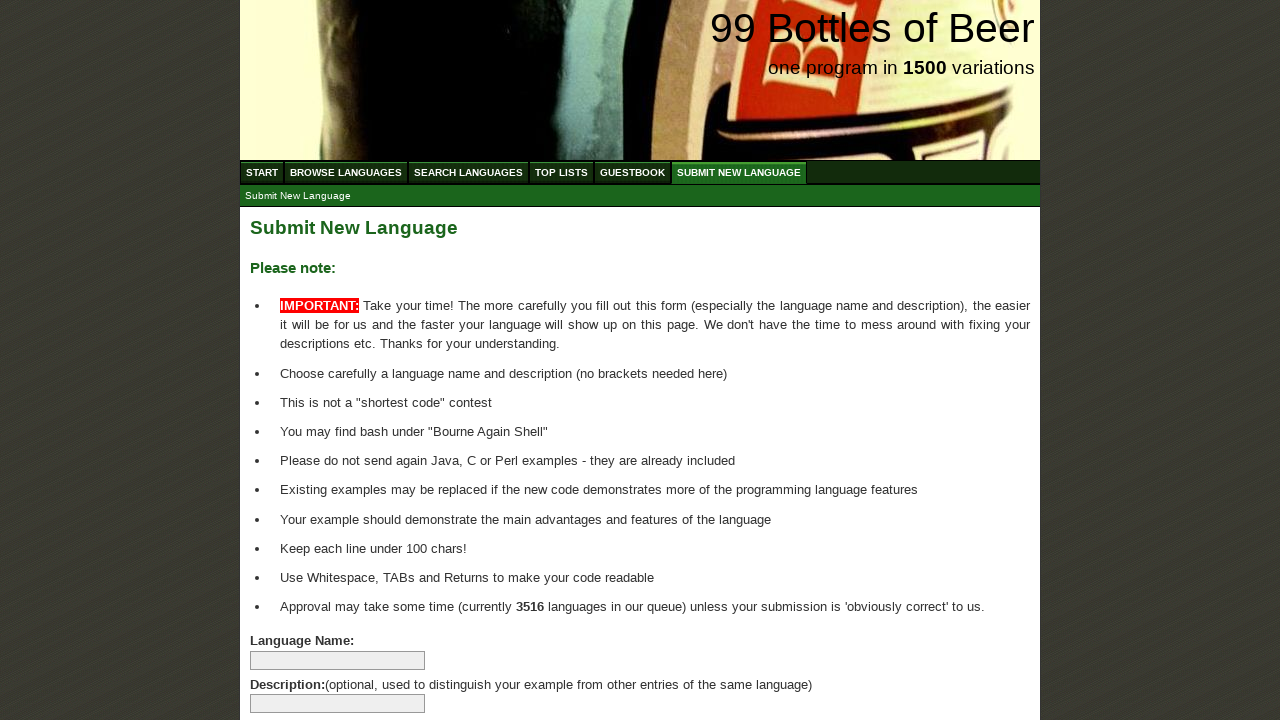

Filled language name field with 'fg' on input[name='language']
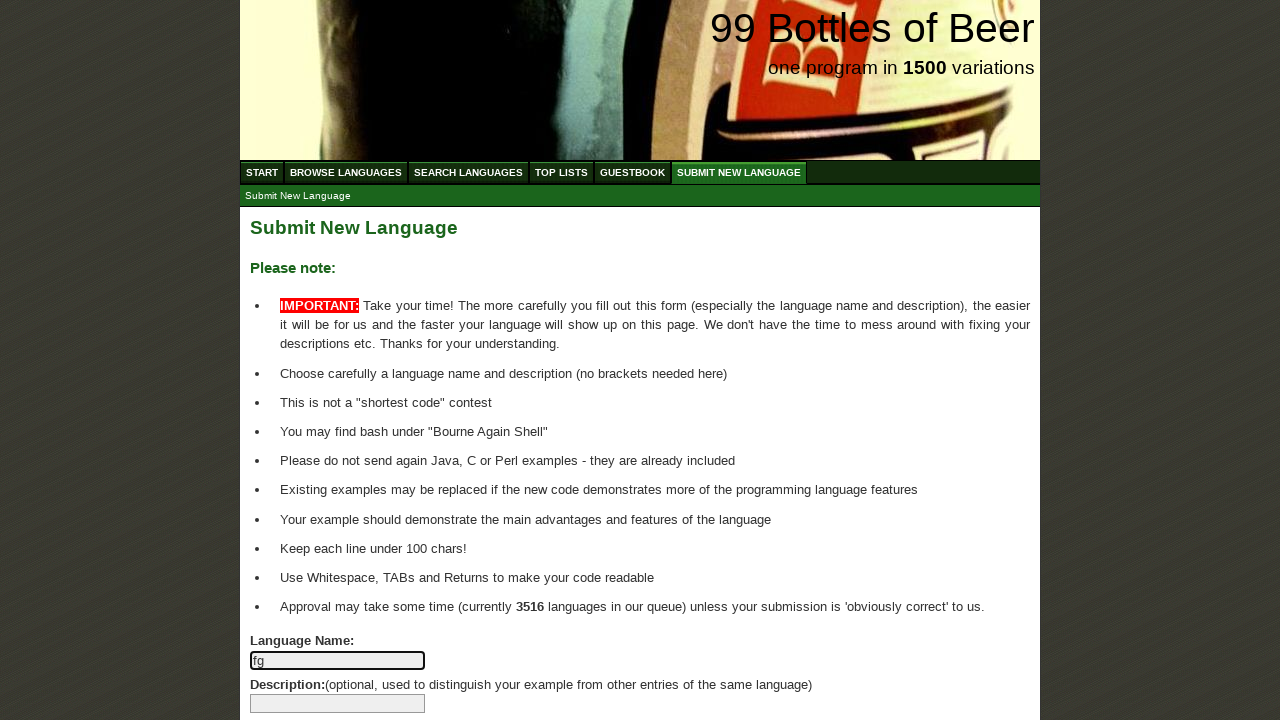

Clicked submit button to submit partial form at (294, 665) on input[type='submit']
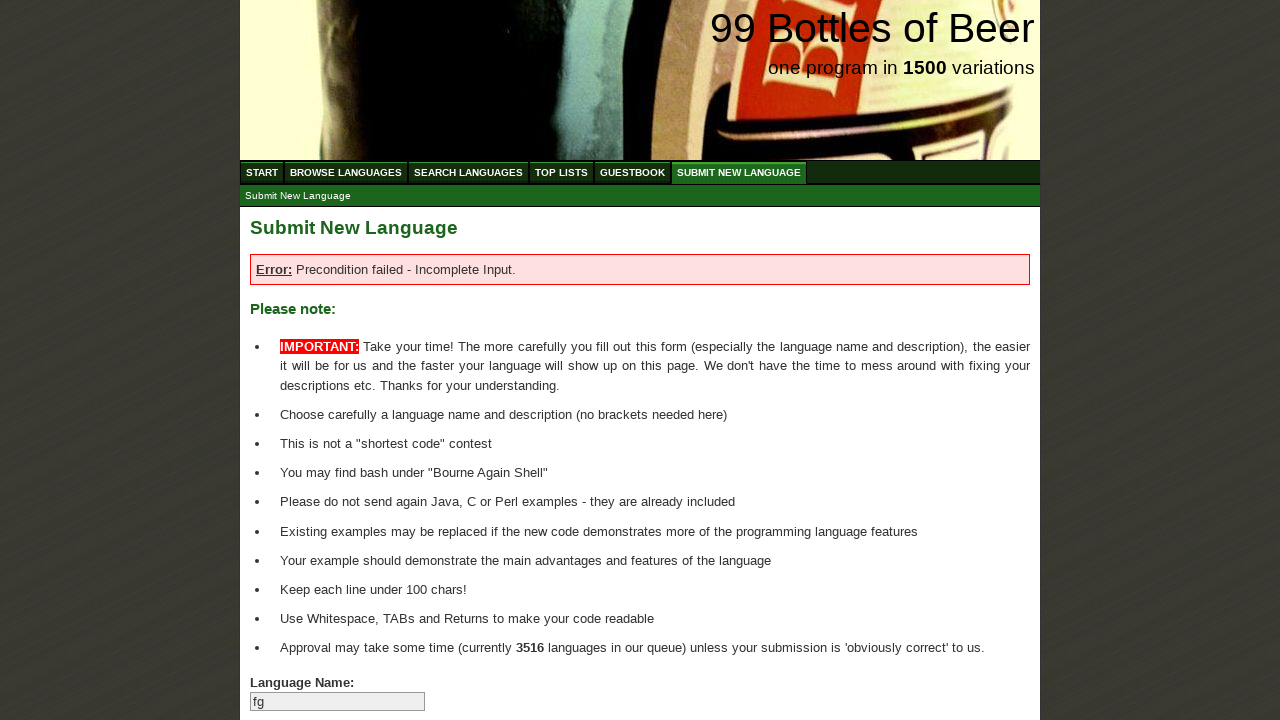

Located error message element
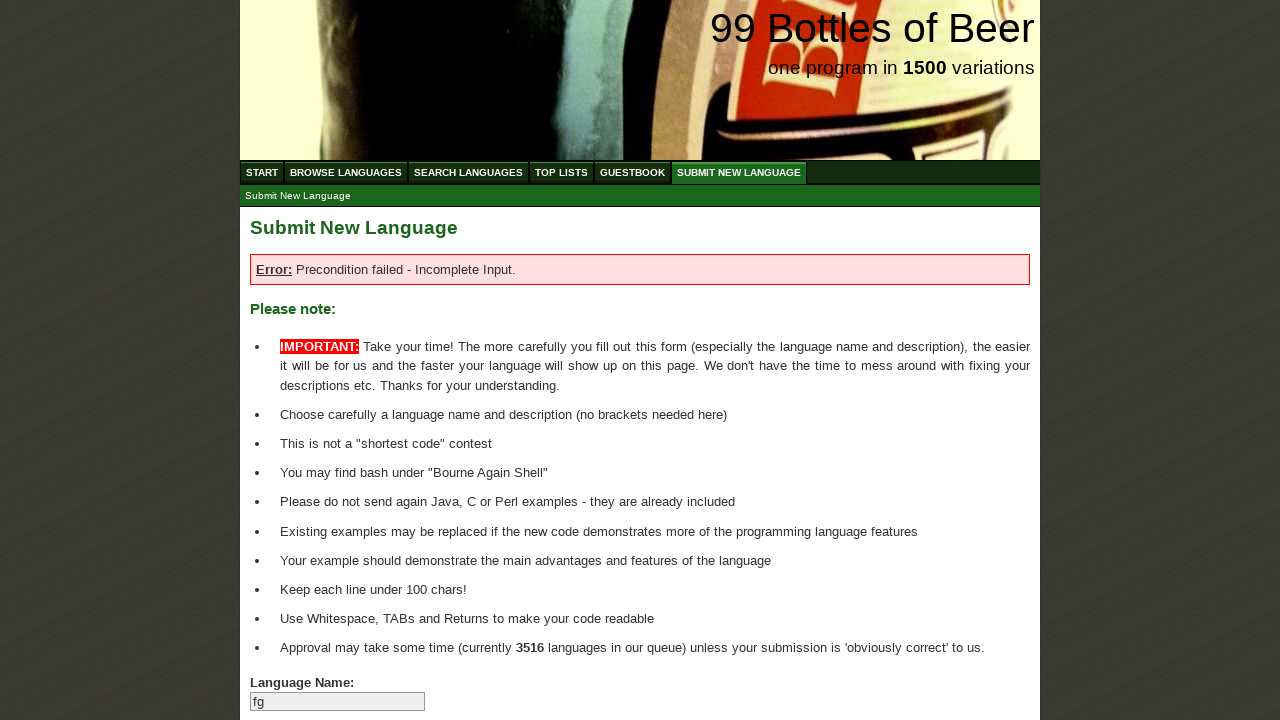

Verified error message 'Precondition failed - Incomplete Input.' is displayed
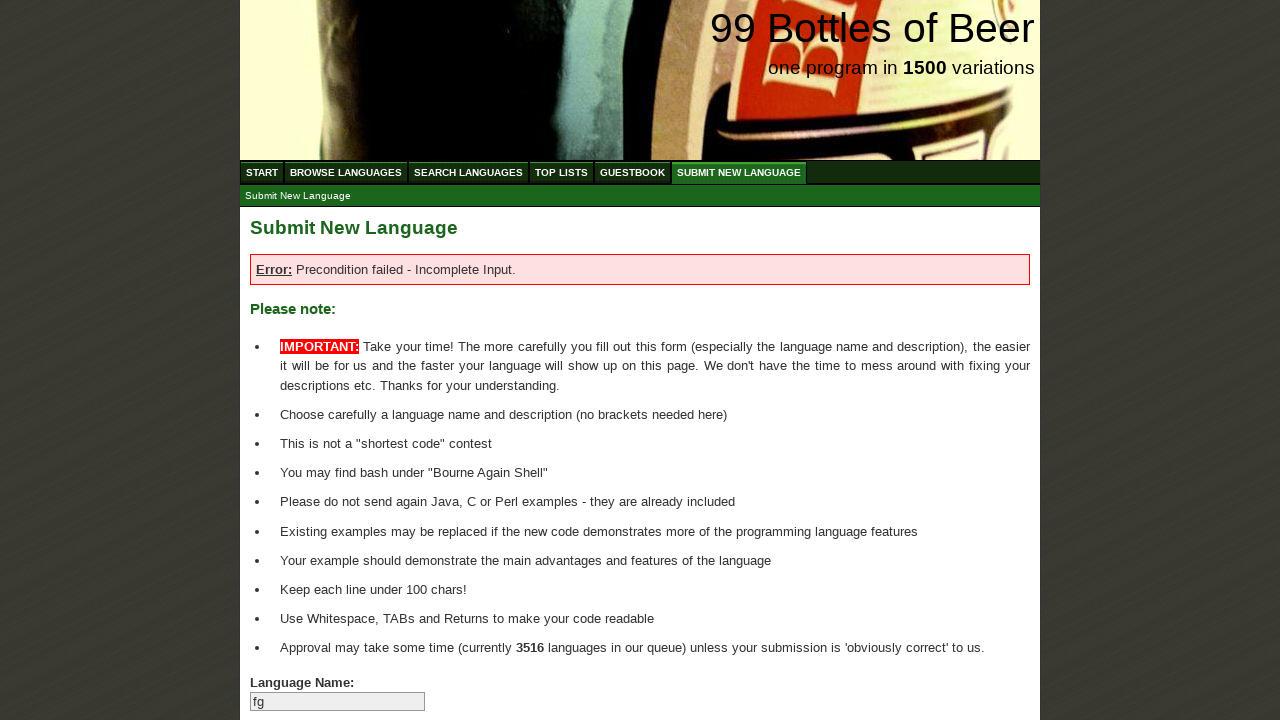

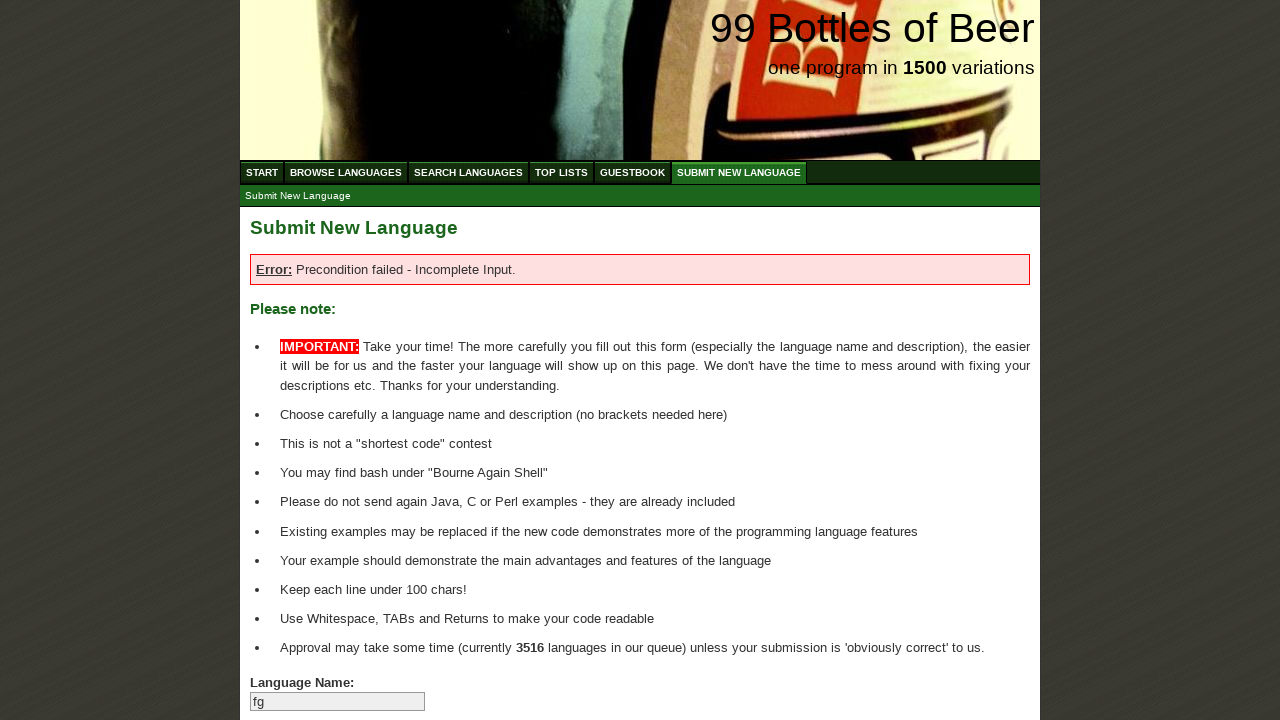